Tests the slider widget by decreasing its value through sliding/dragging the slider handle to the left

Starting URL: https://demoqa.com/slider

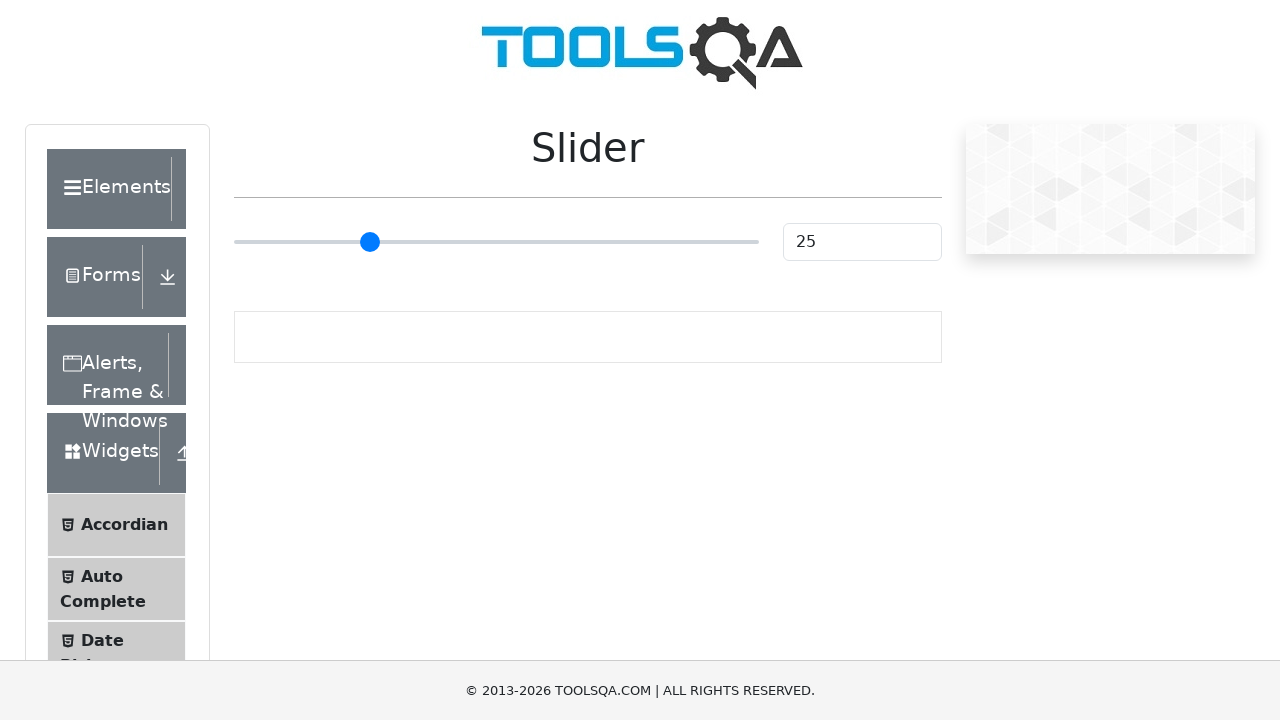

Slider element became visible
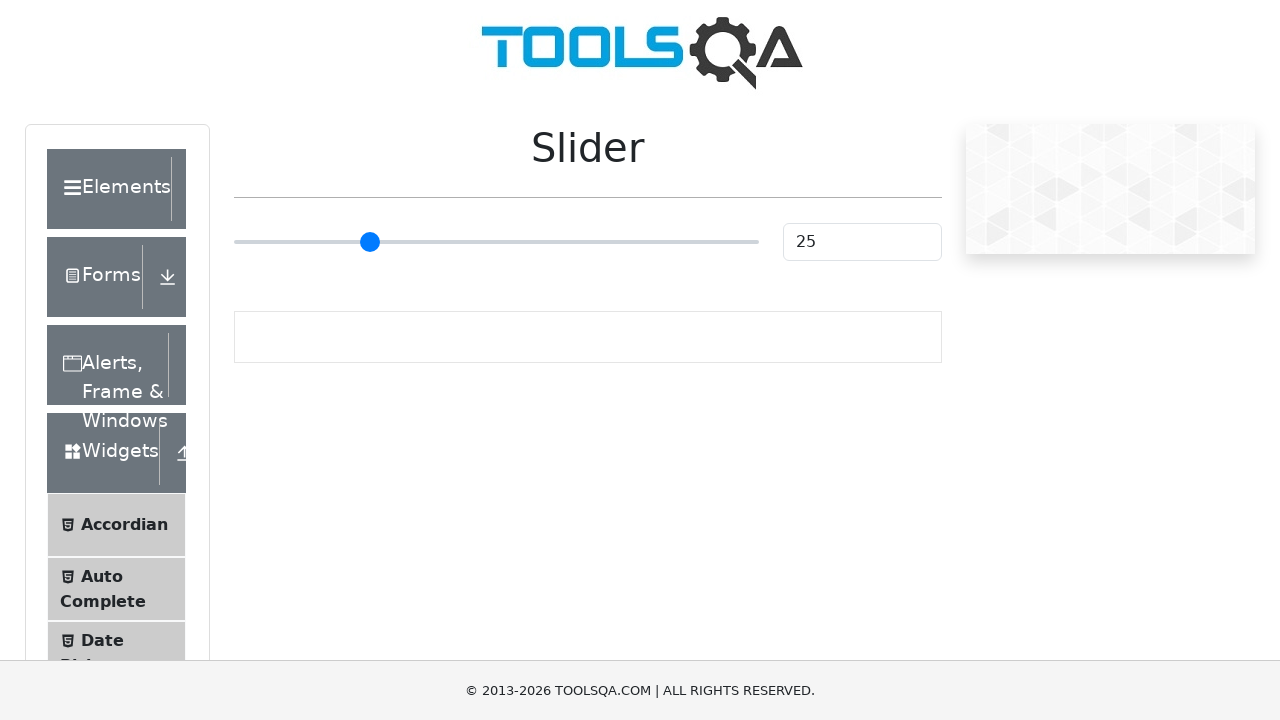

Focused on slider element on input[type='range'].range-slider
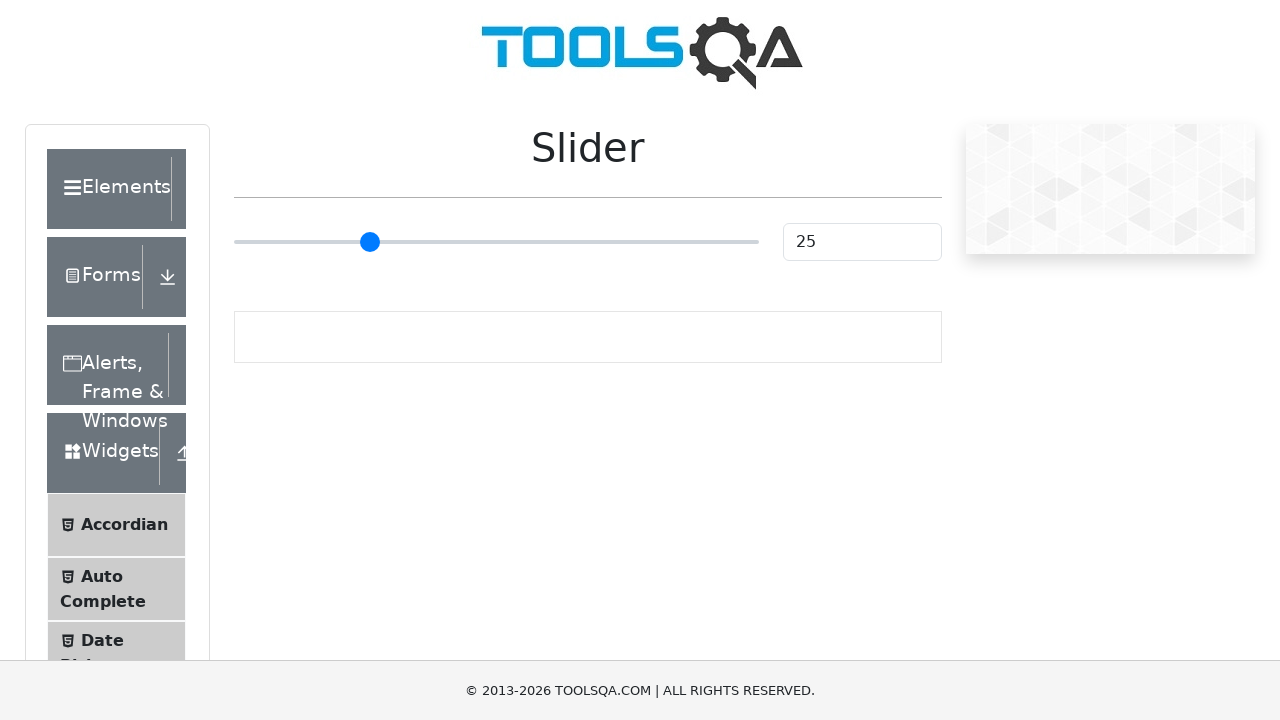

Pressed ArrowLeft to decrease slider value on input[type='range'].range-slider
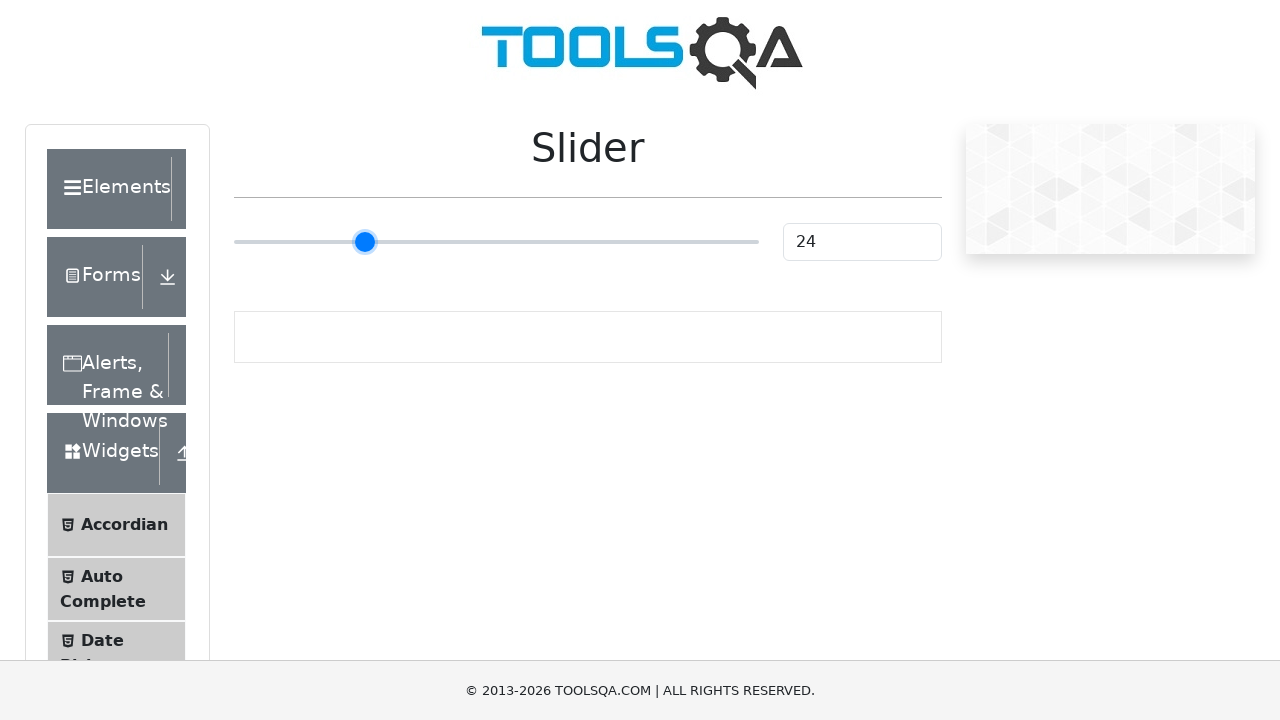

Pressed ArrowLeft to decrease slider value on input[type='range'].range-slider
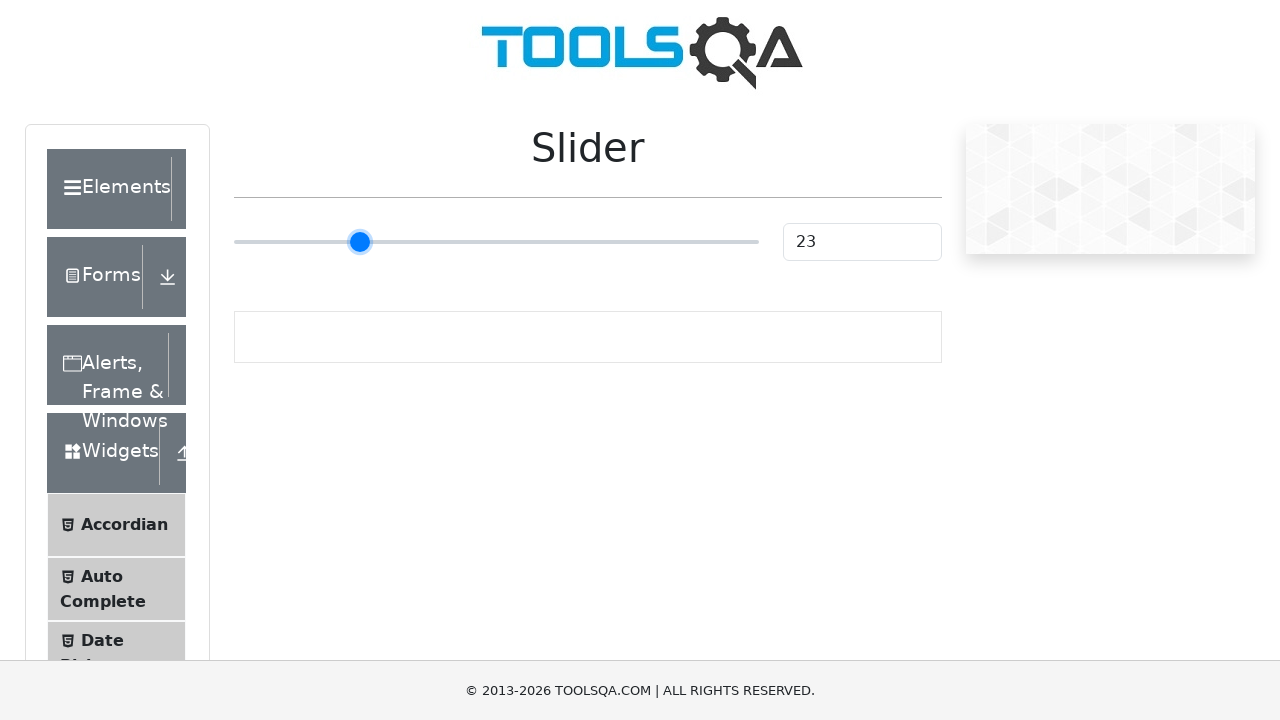

Pressed ArrowLeft to decrease slider value on input[type='range'].range-slider
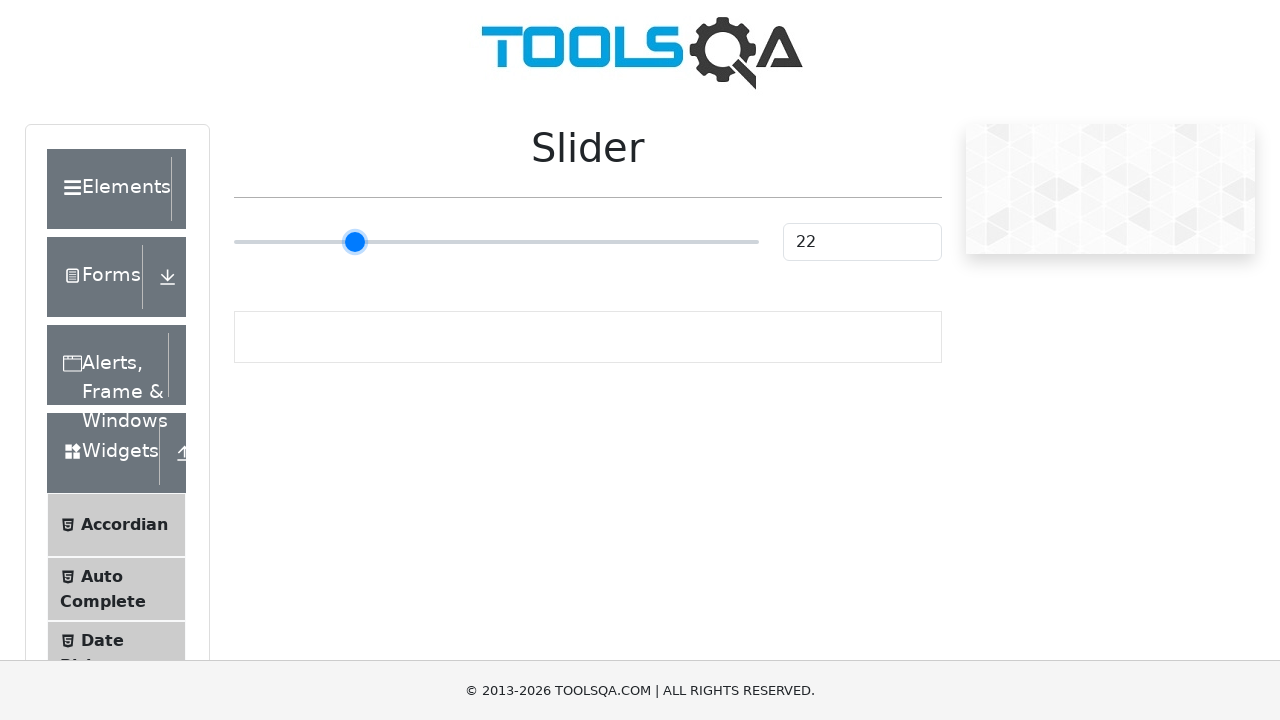

Pressed ArrowLeft to decrease slider value on input[type='range'].range-slider
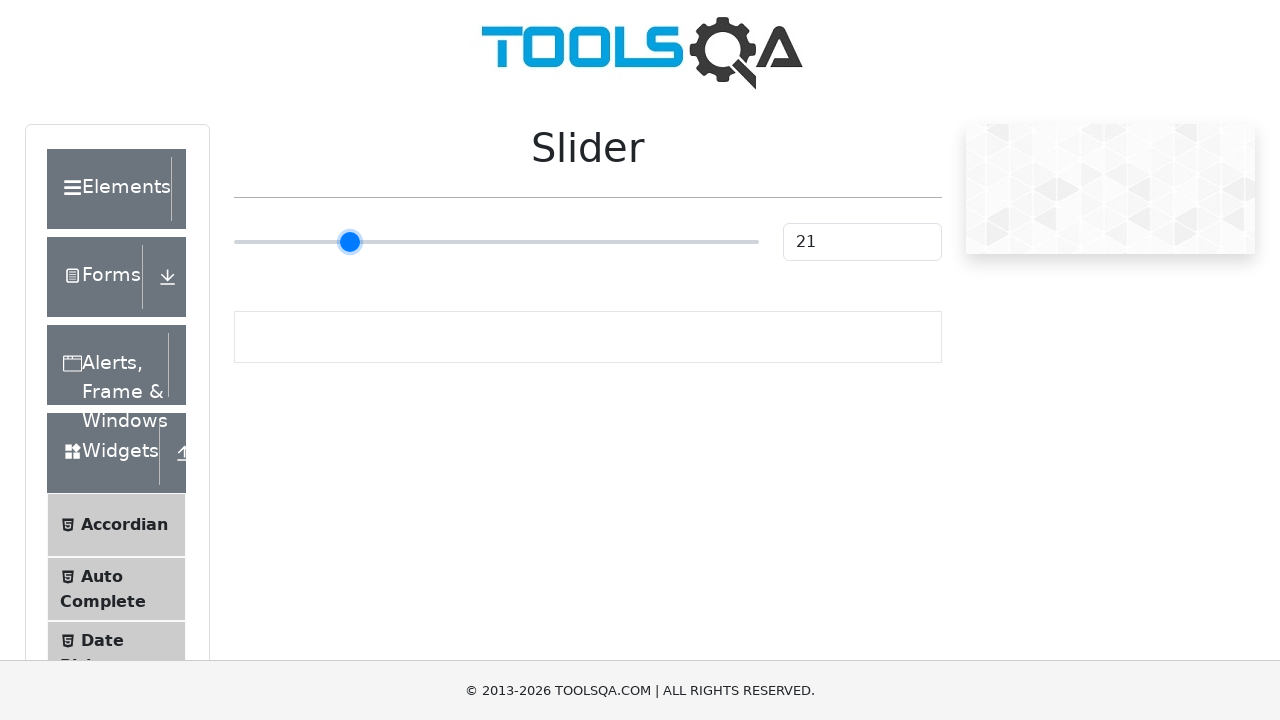

Pressed ArrowLeft to decrease slider value on input[type='range'].range-slider
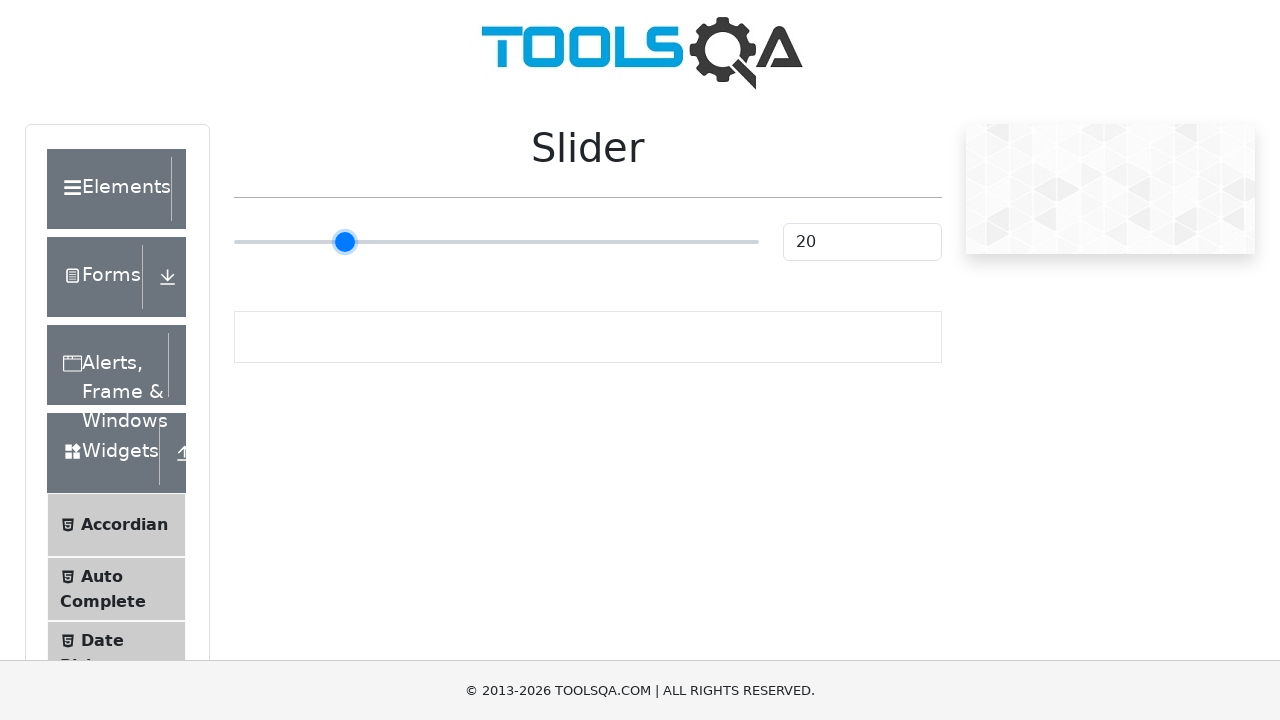

Pressed ArrowLeft to decrease slider value on input[type='range'].range-slider
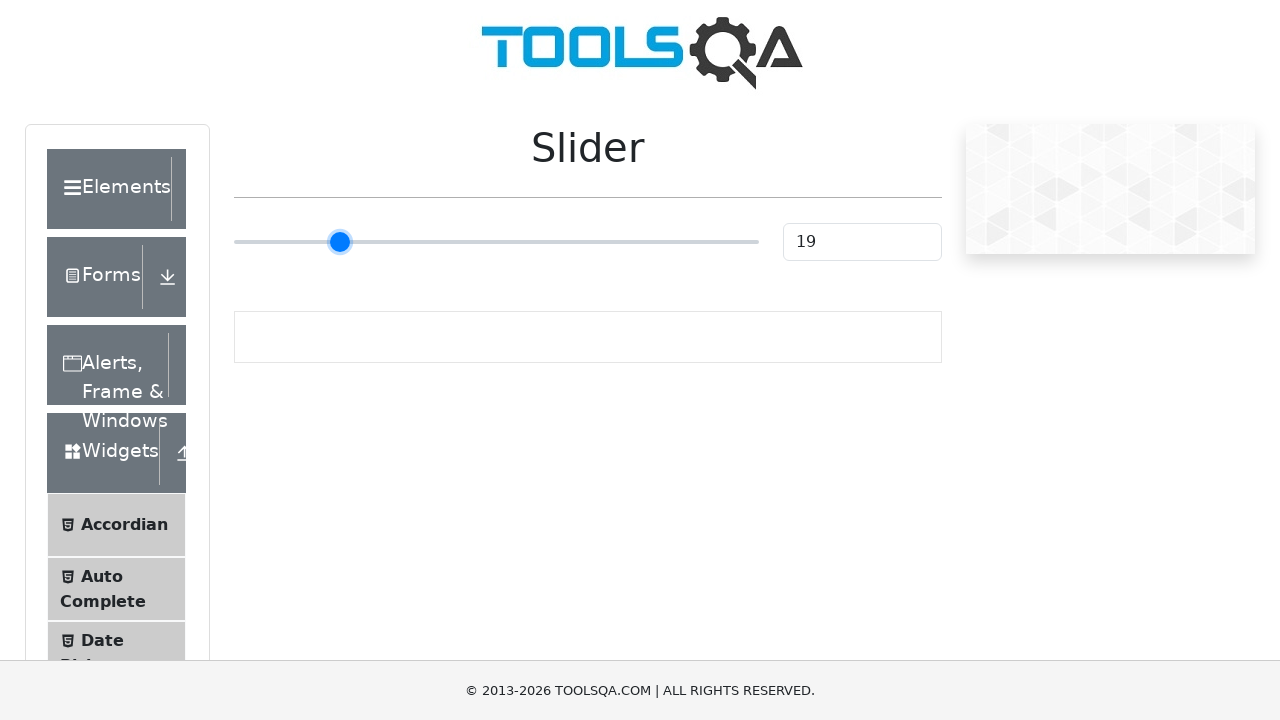

Pressed ArrowLeft to decrease slider value on input[type='range'].range-slider
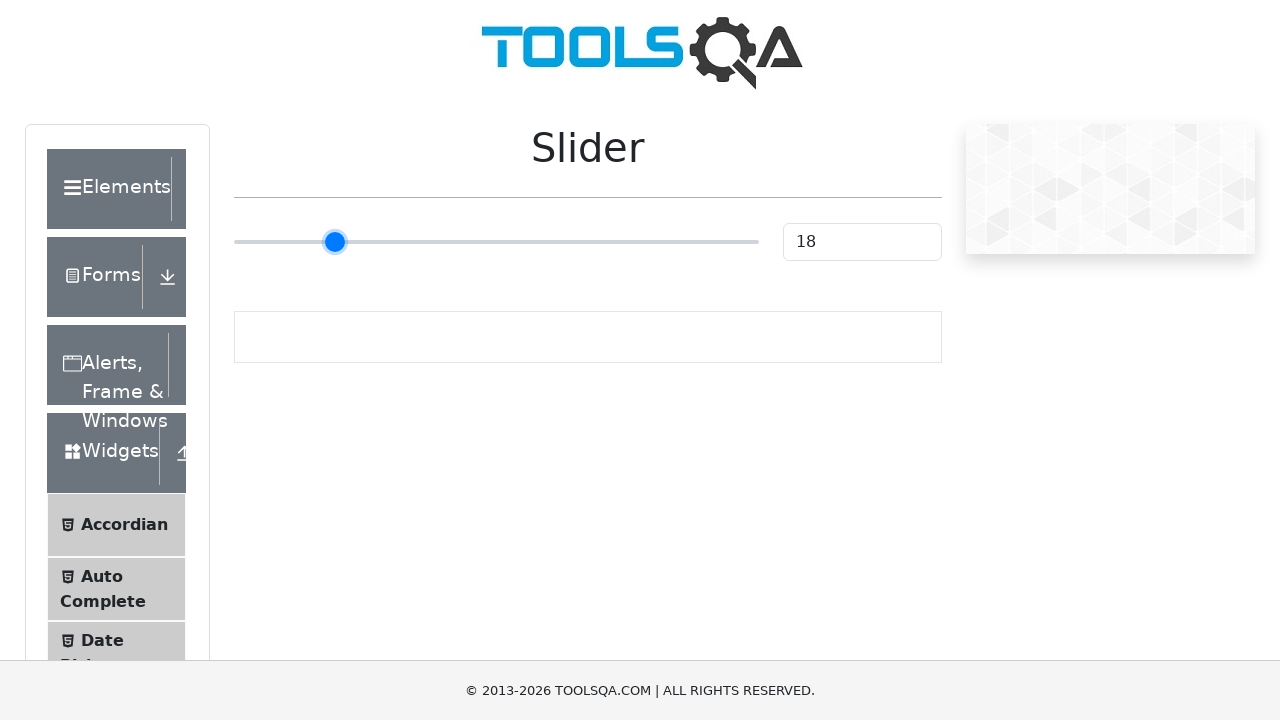

Pressed ArrowLeft to decrease slider value on input[type='range'].range-slider
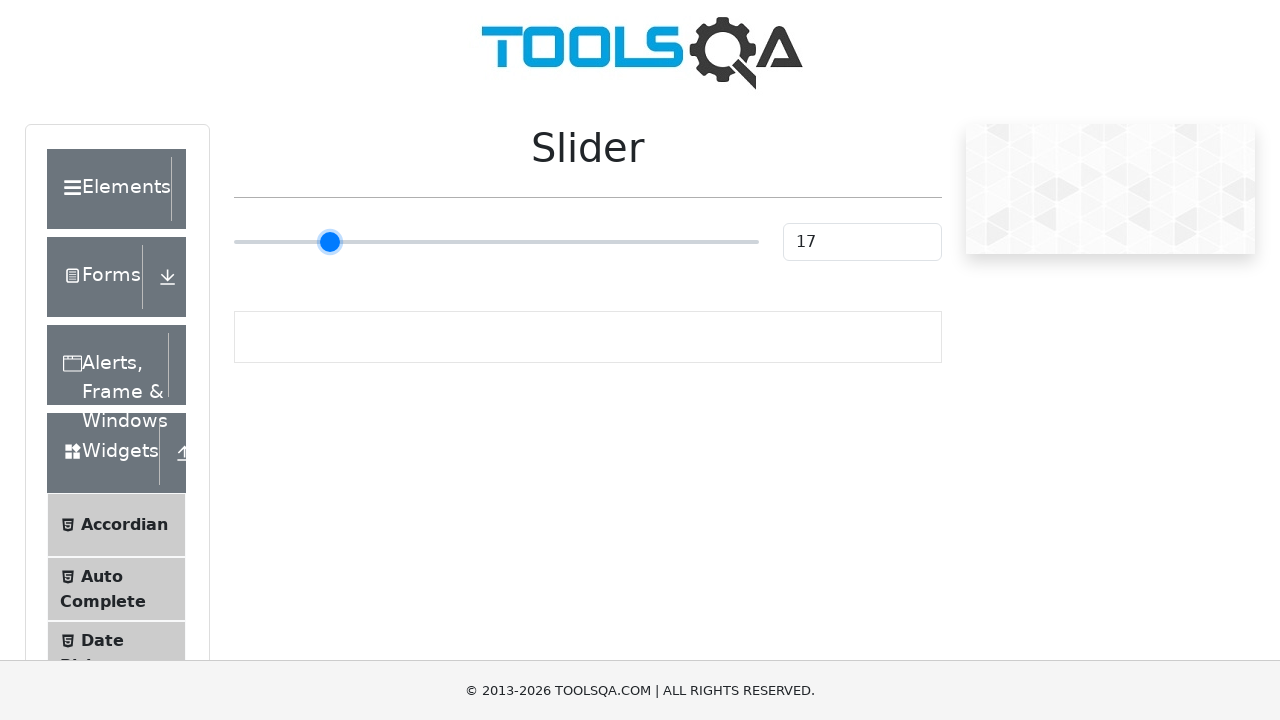

Pressed ArrowLeft to decrease slider value on input[type='range'].range-slider
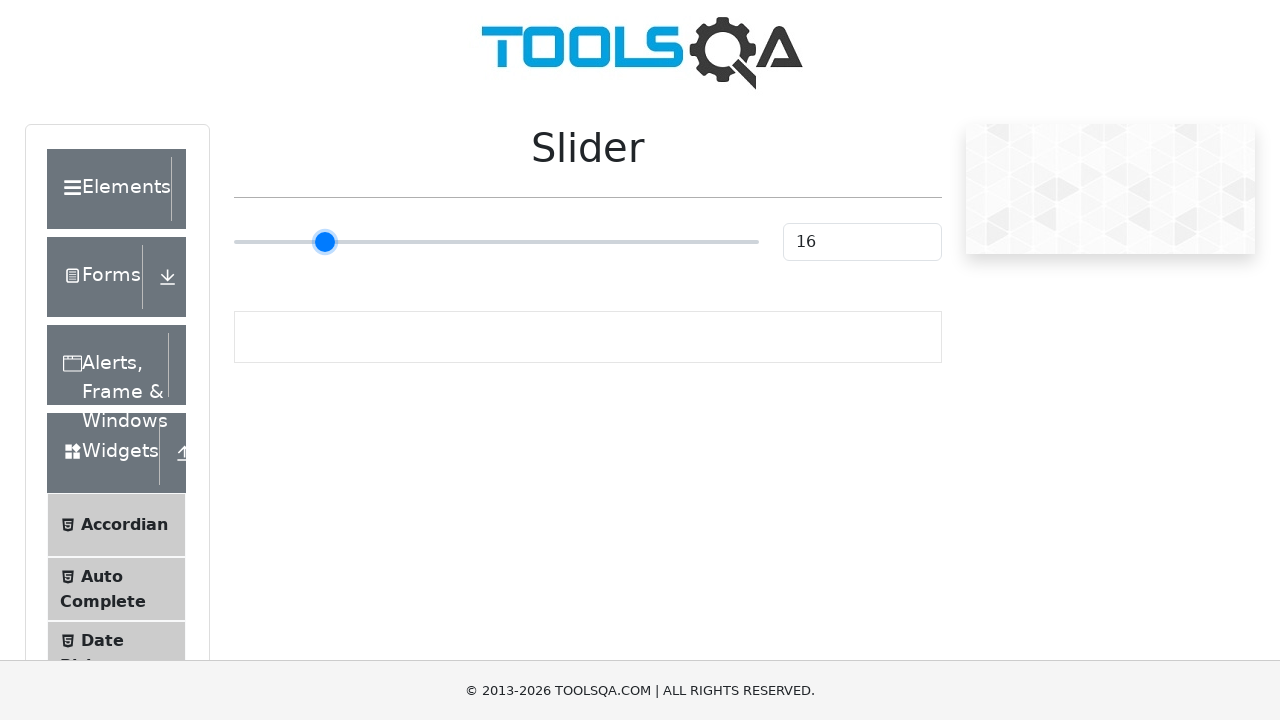

Pressed ArrowLeft to decrease slider value on input[type='range'].range-slider
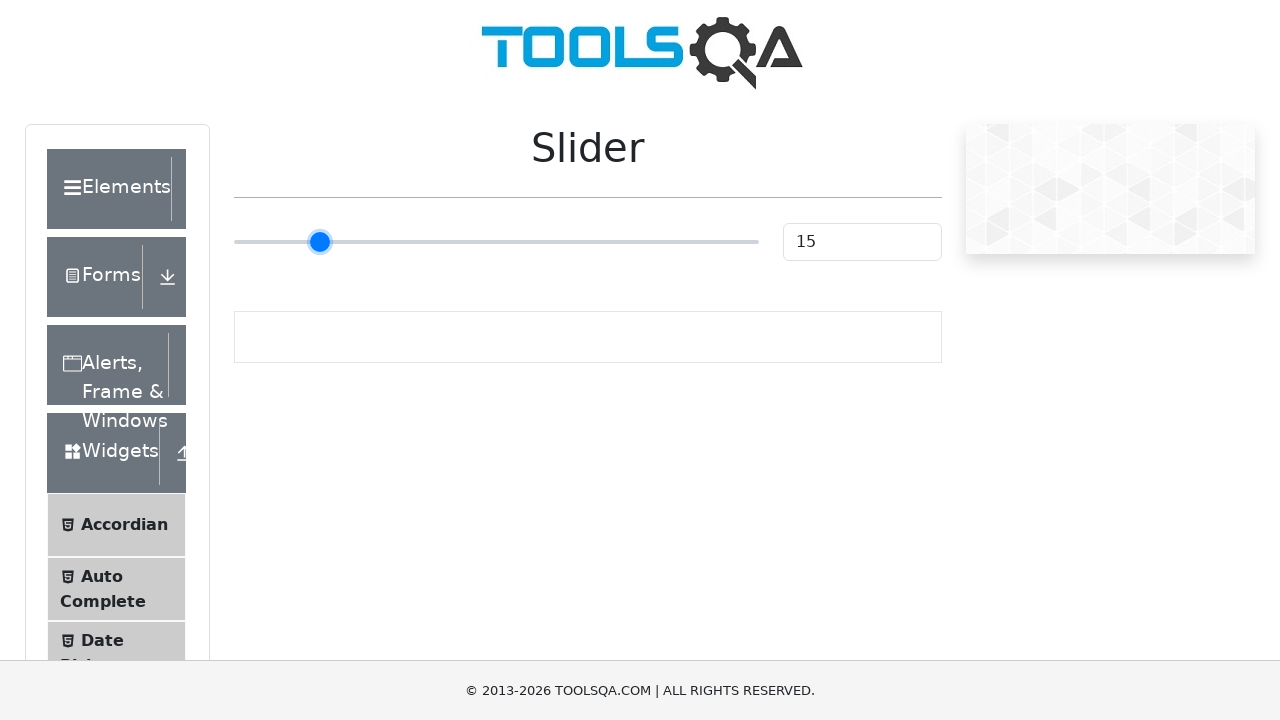

Pressed ArrowLeft to decrease slider value on input[type='range'].range-slider
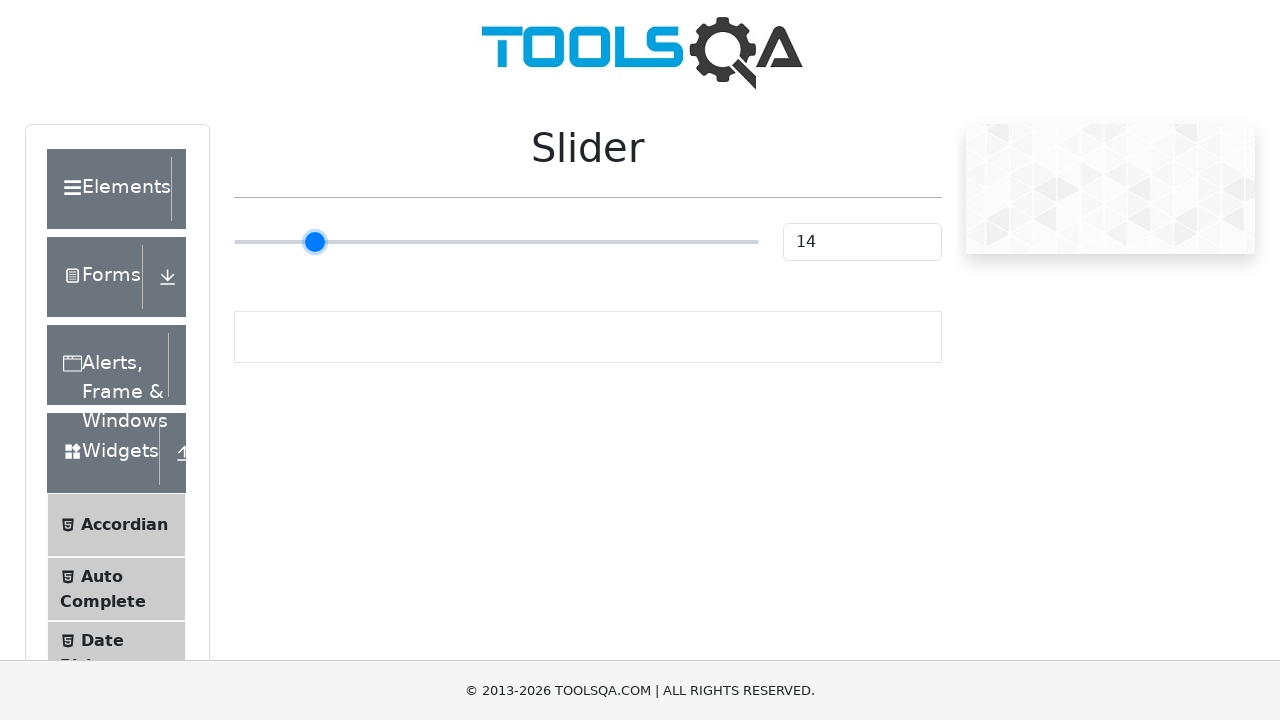

Pressed ArrowLeft to decrease slider value on input[type='range'].range-slider
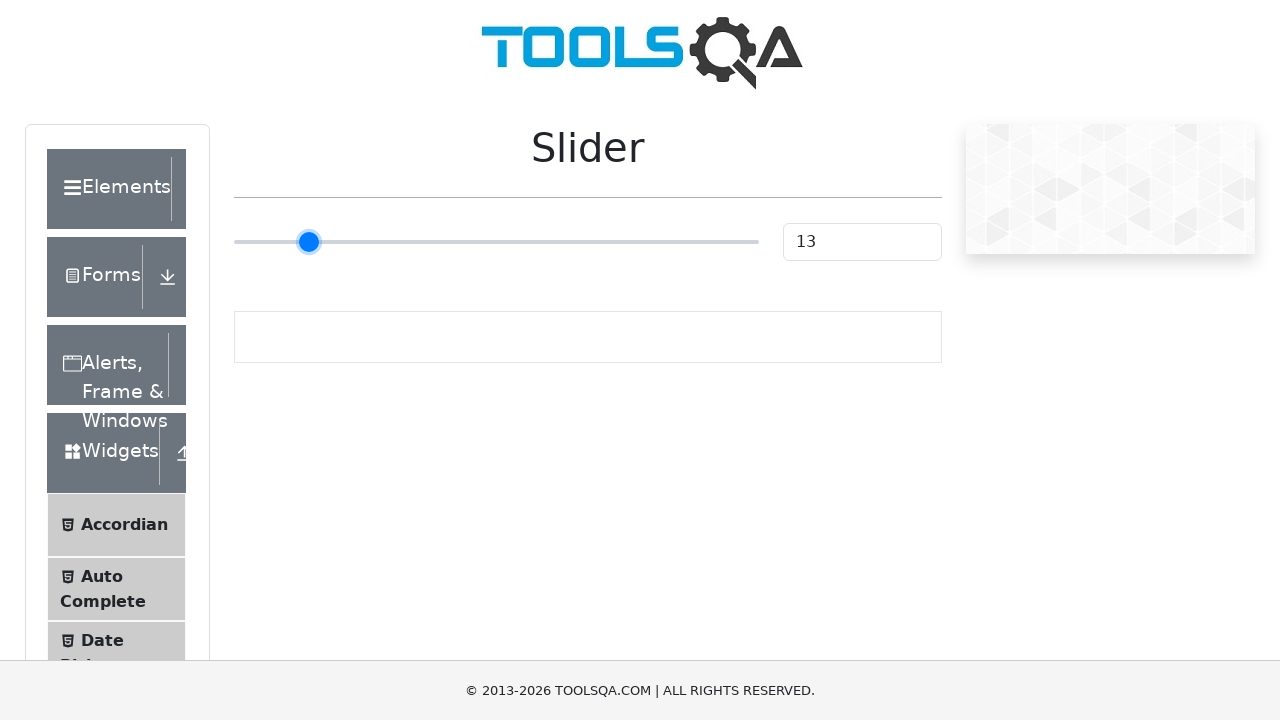

Pressed ArrowLeft to decrease slider value on input[type='range'].range-slider
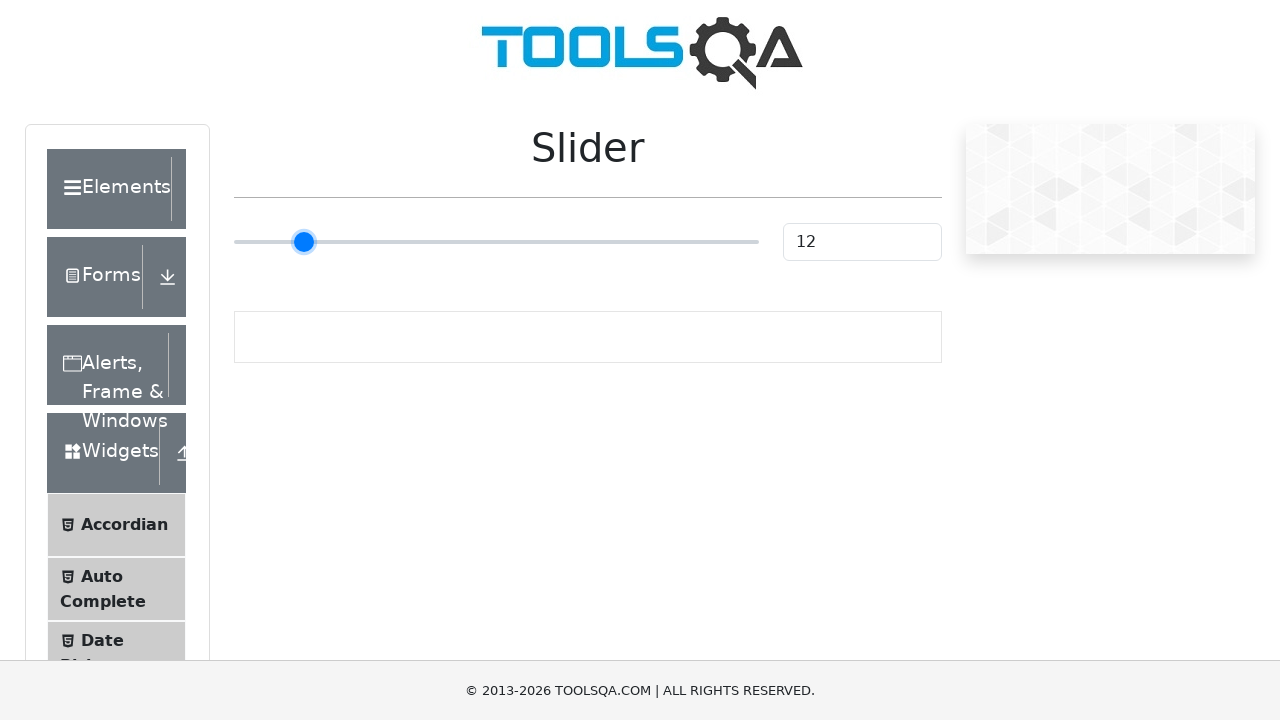

Pressed ArrowLeft to decrease slider value on input[type='range'].range-slider
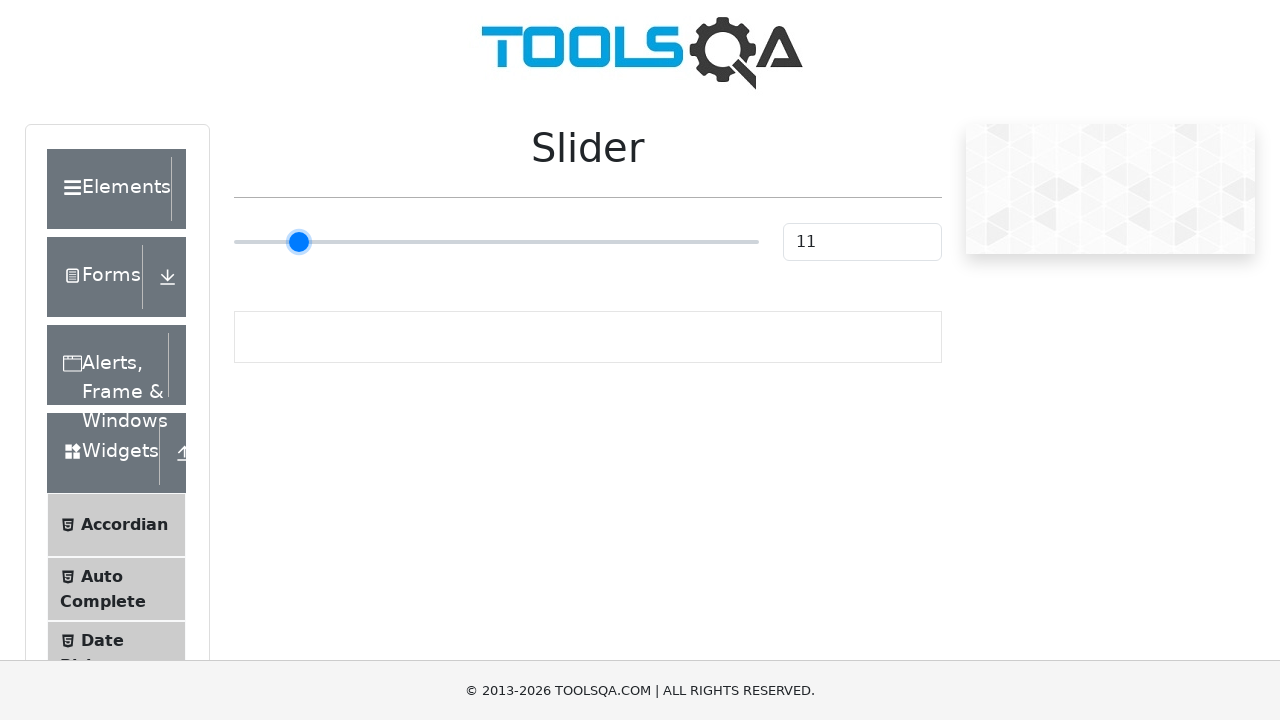

Pressed ArrowLeft to decrease slider value on input[type='range'].range-slider
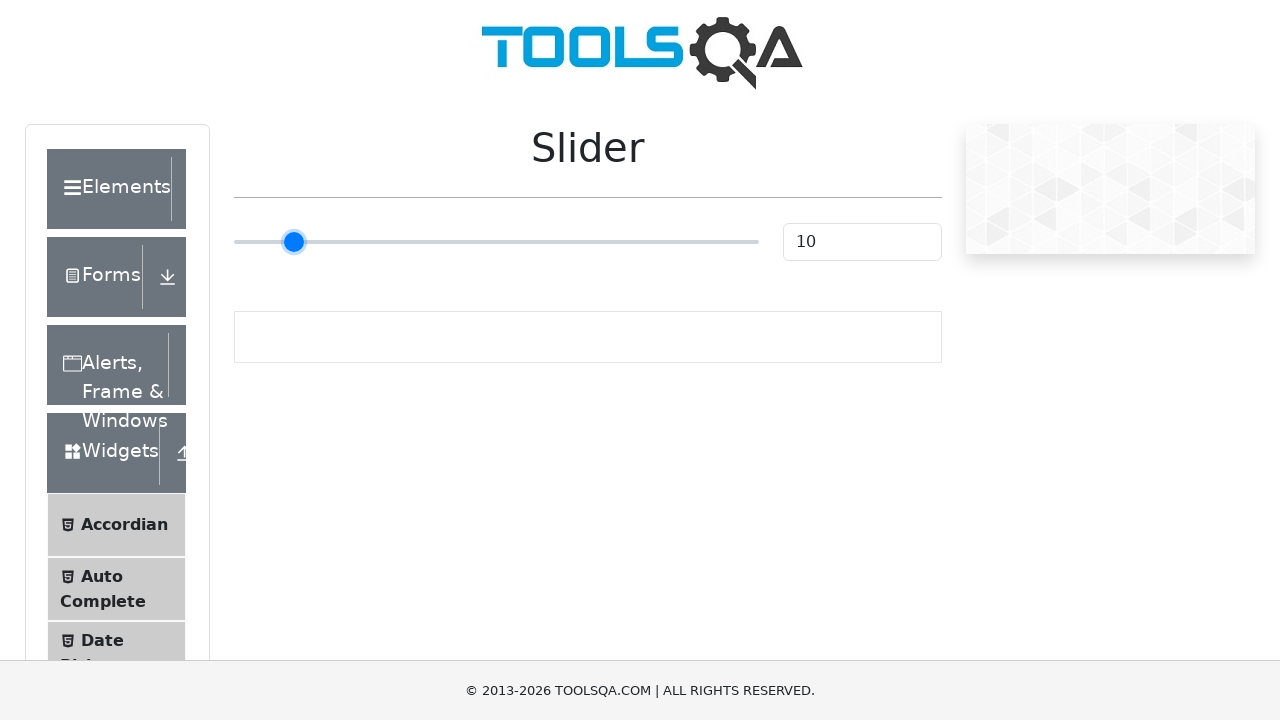

Pressed ArrowLeft to decrease slider value on input[type='range'].range-slider
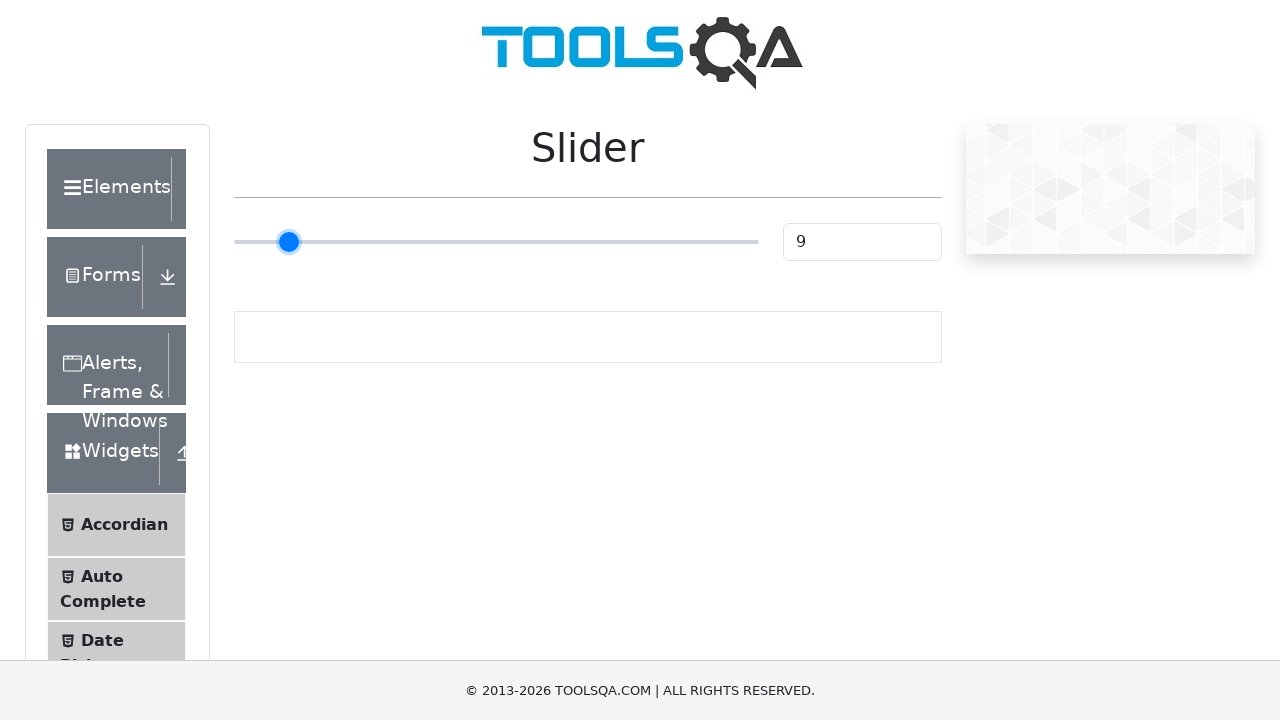

Pressed ArrowLeft to decrease slider value on input[type='range'].range-slider
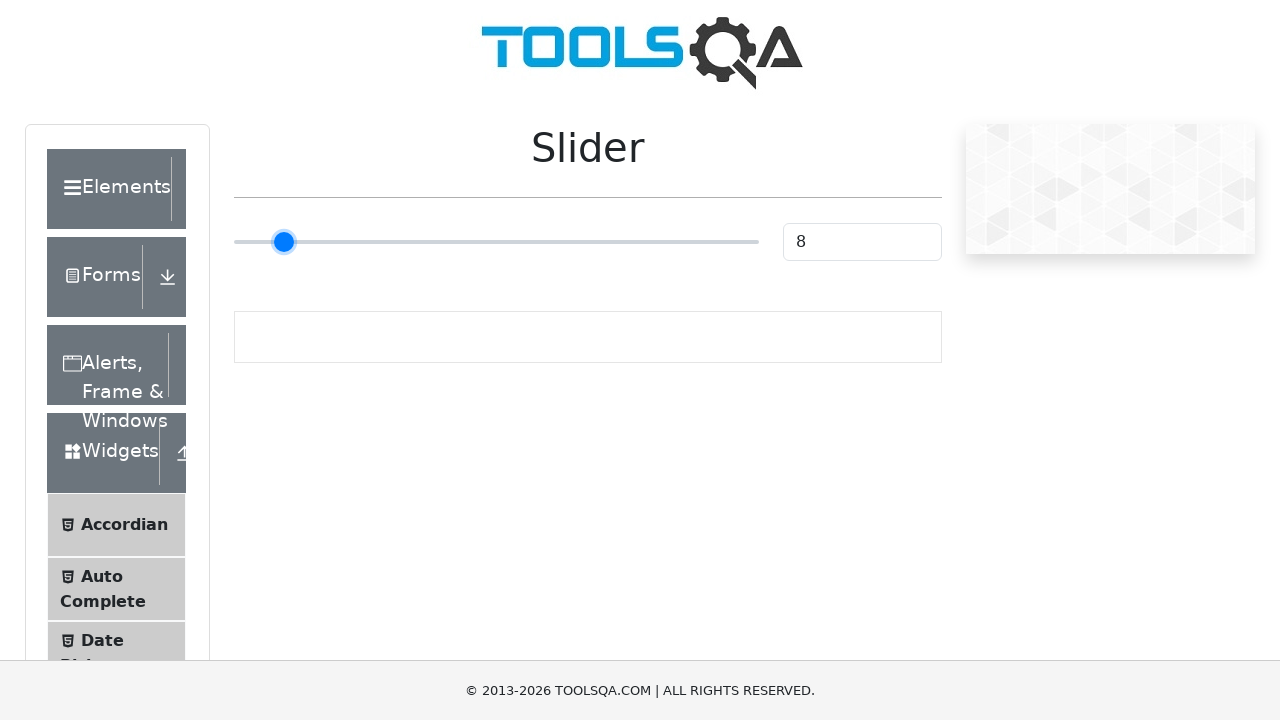

Pressed ArrowLeft to decrease slider value on input[type='range'].range-slider
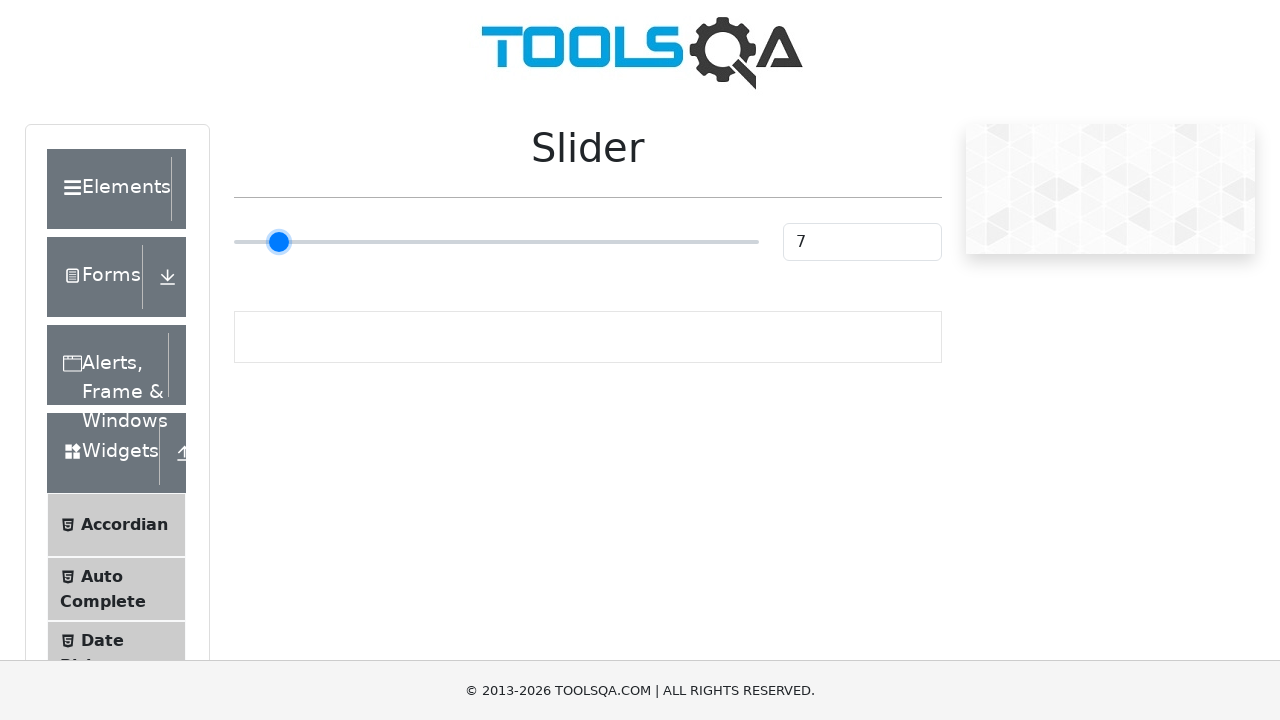

Pressed ArrowLeft to decrease slider value on input[type='range'].range-slider
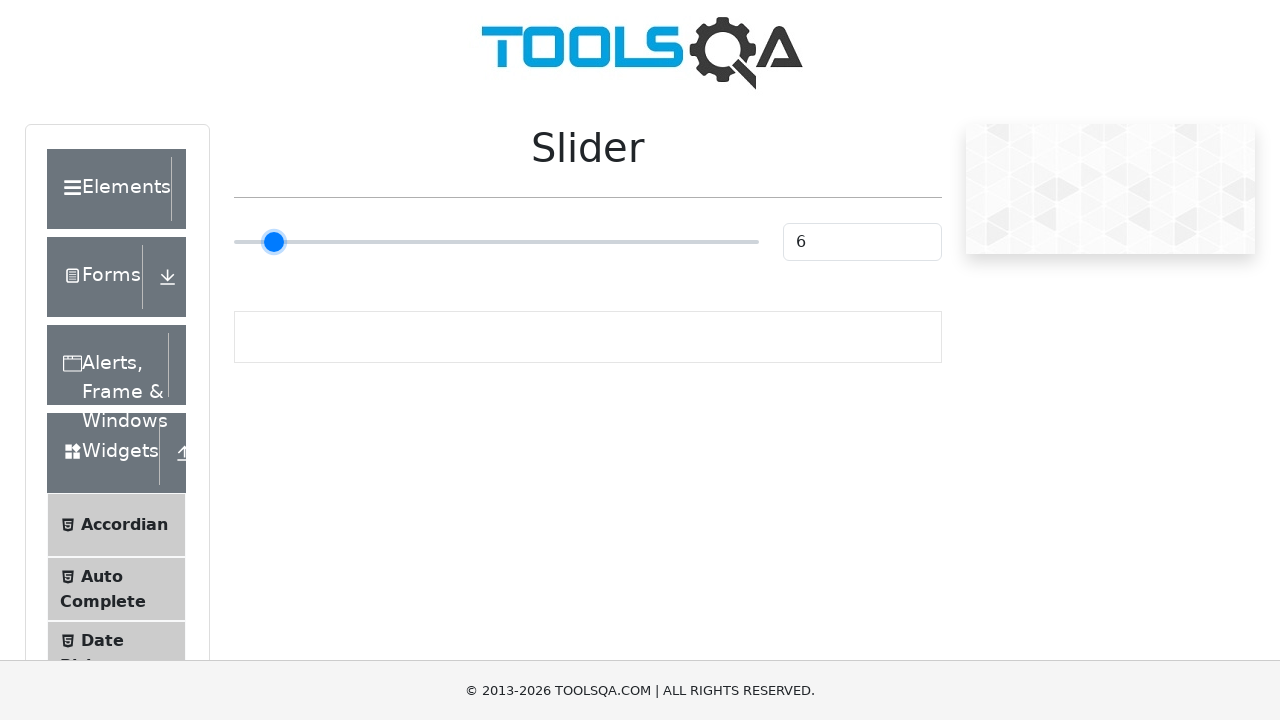

Pressed ArrowLeft to decrease slider value on input[type='range'].range-slider
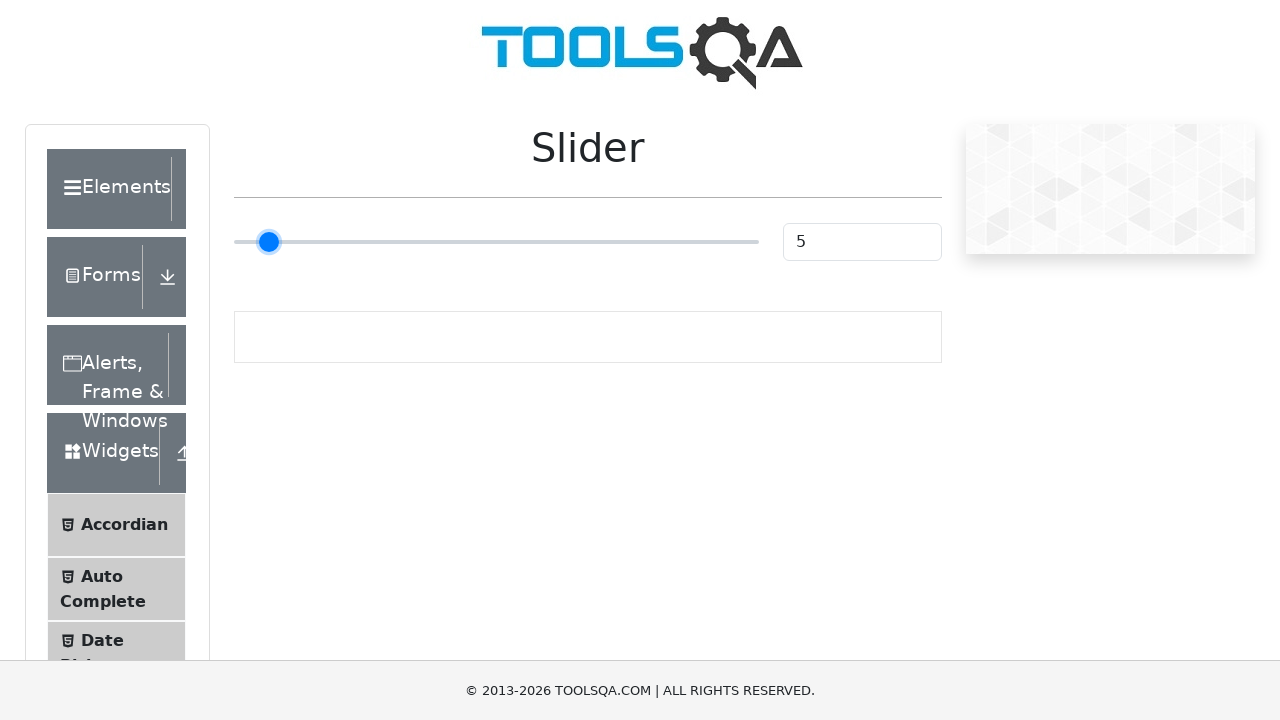

Pressed ArrowLeft to decrease slider value on input[type='range'].range-slider
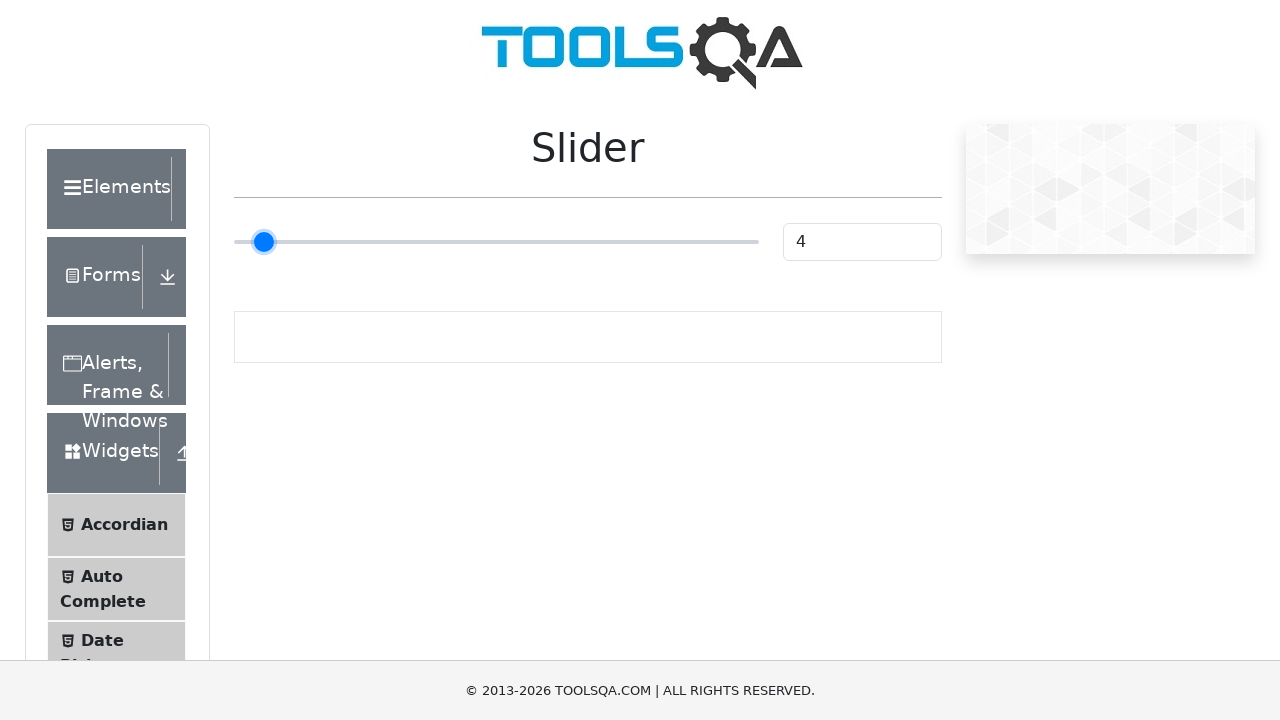

Pressed ArrowLeft to decrease slider value on input[type='range'].range-slider
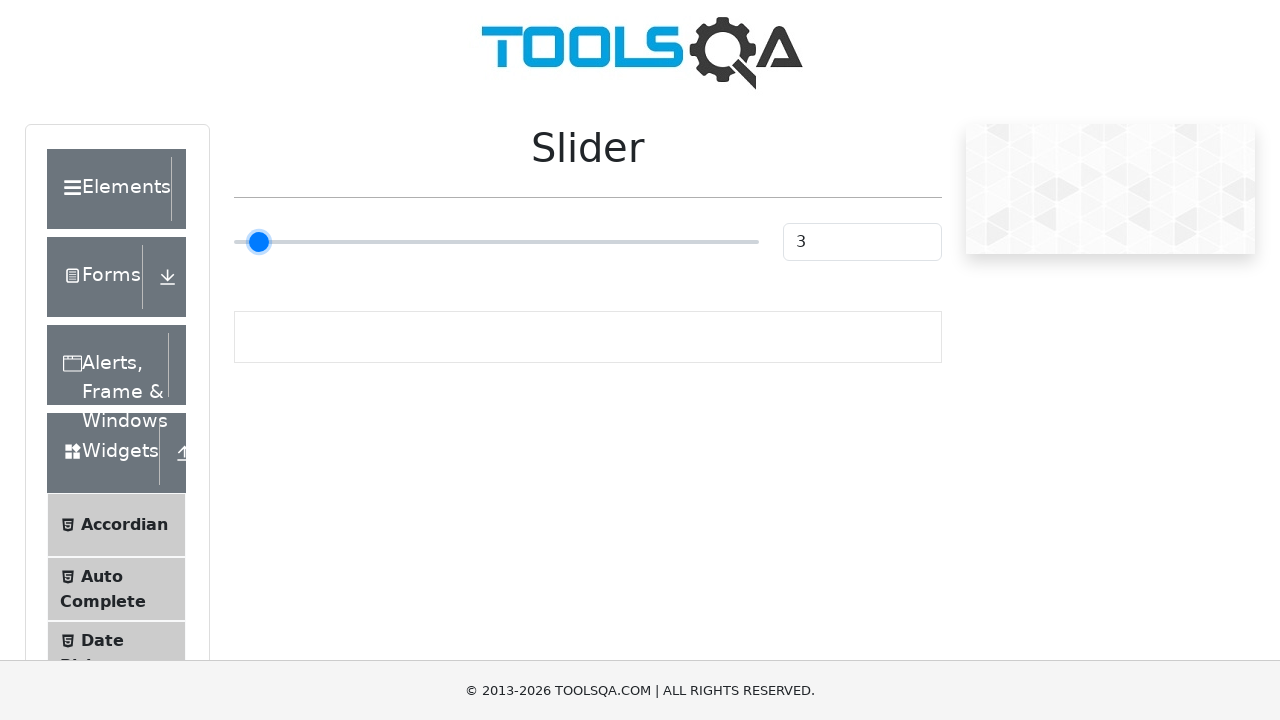

Pressed ArrowLeft to decrease slider value on input[type='range'].range-slider
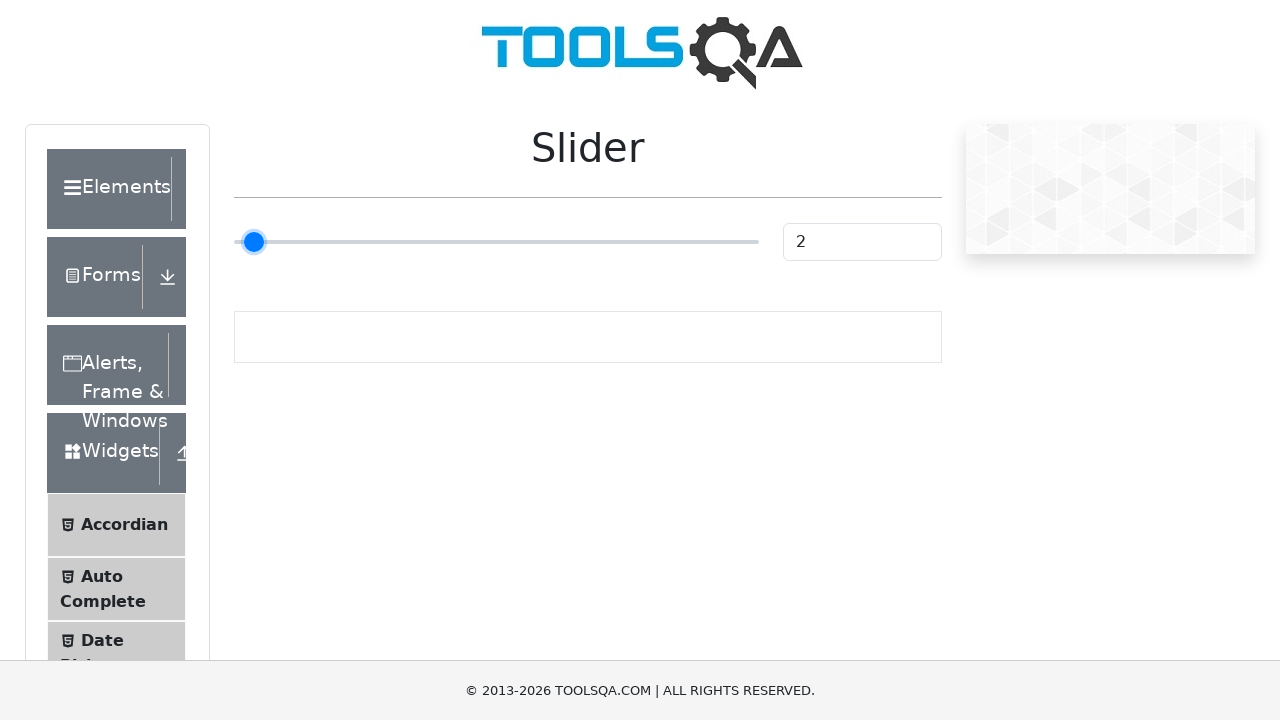

Pressed ArrowLeft to decrease slider value on input[type='range'].range-slider
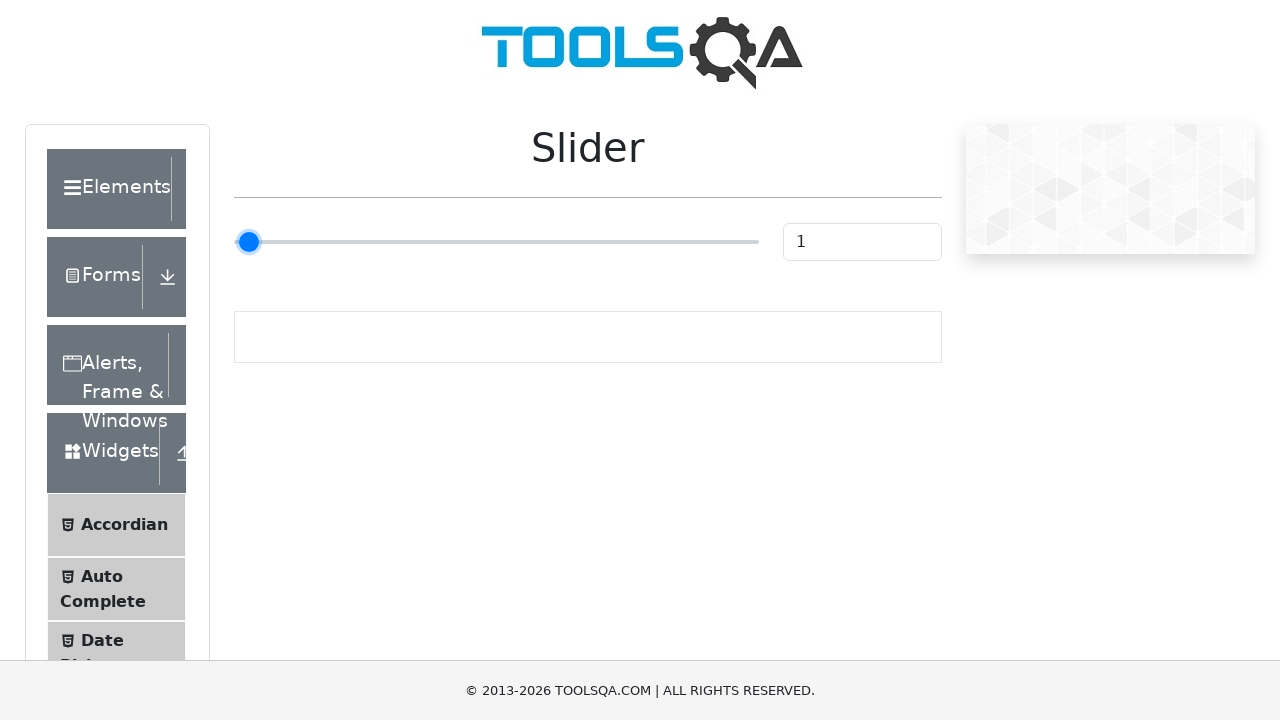

Pressed ArrowLeft to decrease slider value on input[type='range'].range-slider
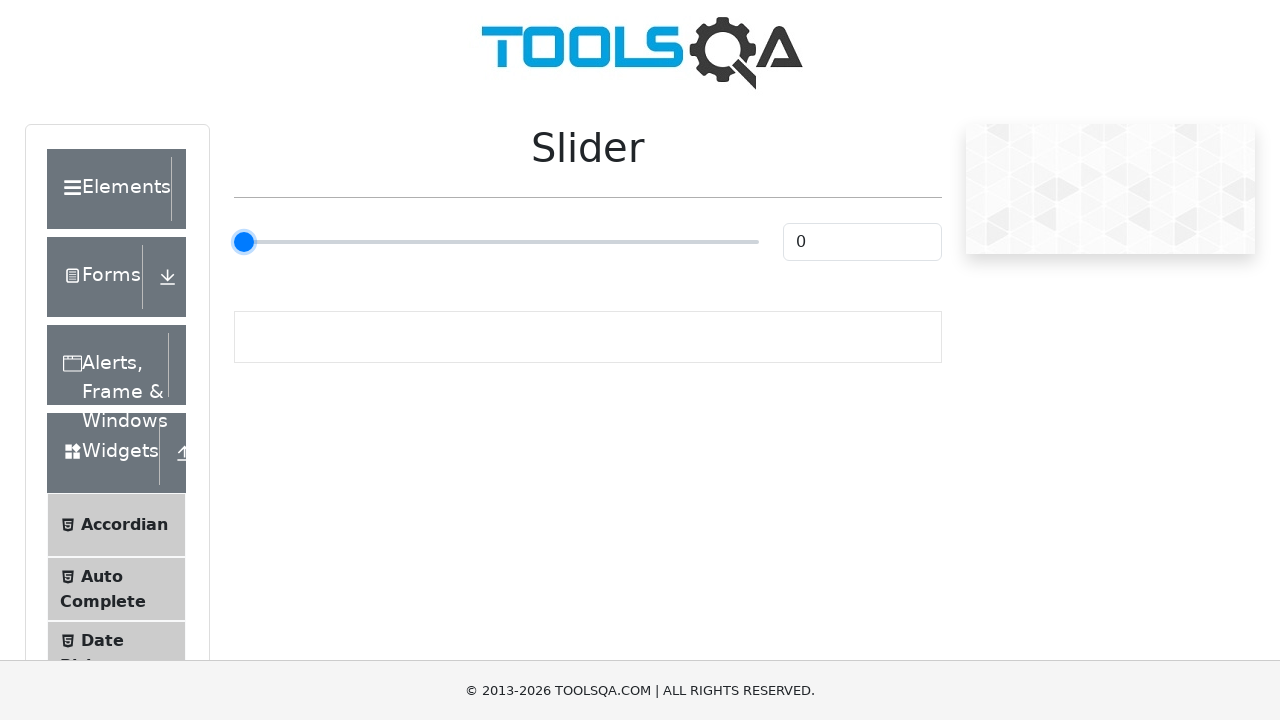

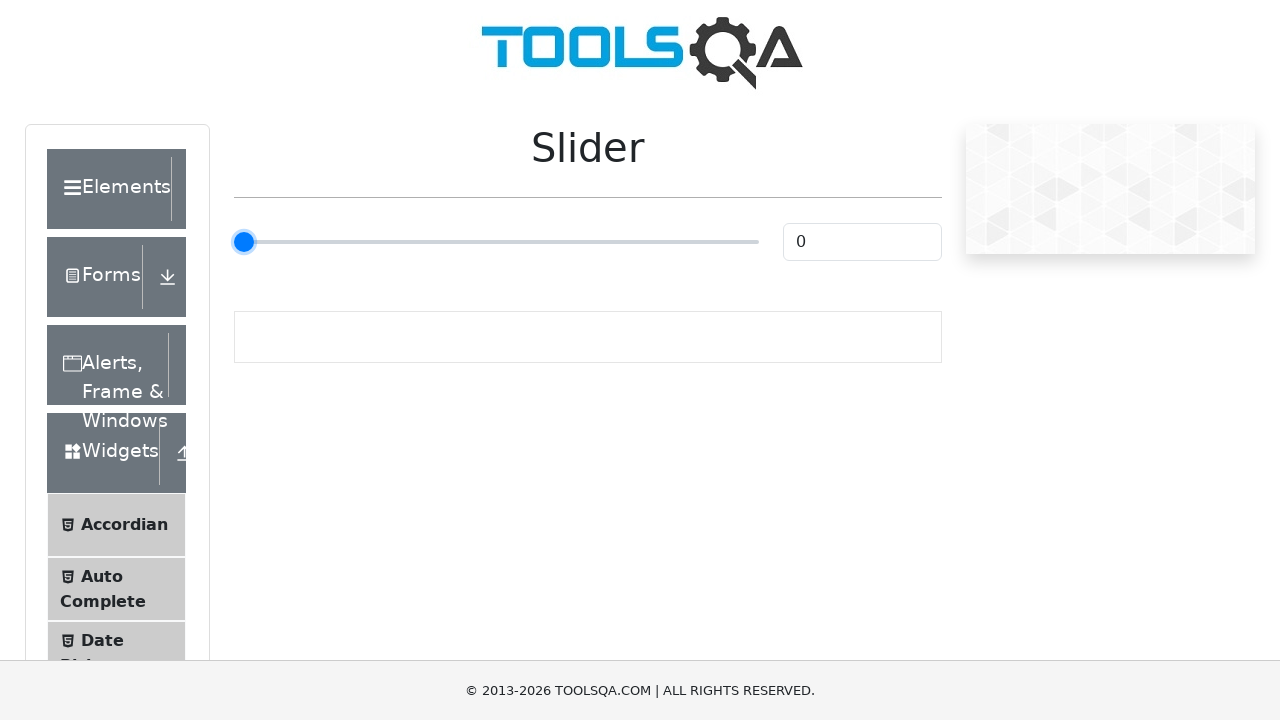